Tests hover functionality by moving the mouse over an avatar element and verifying that additional user information (figcaption) becomes visible.

Starting URL: http://the-internet.herokuapp.com/hovers

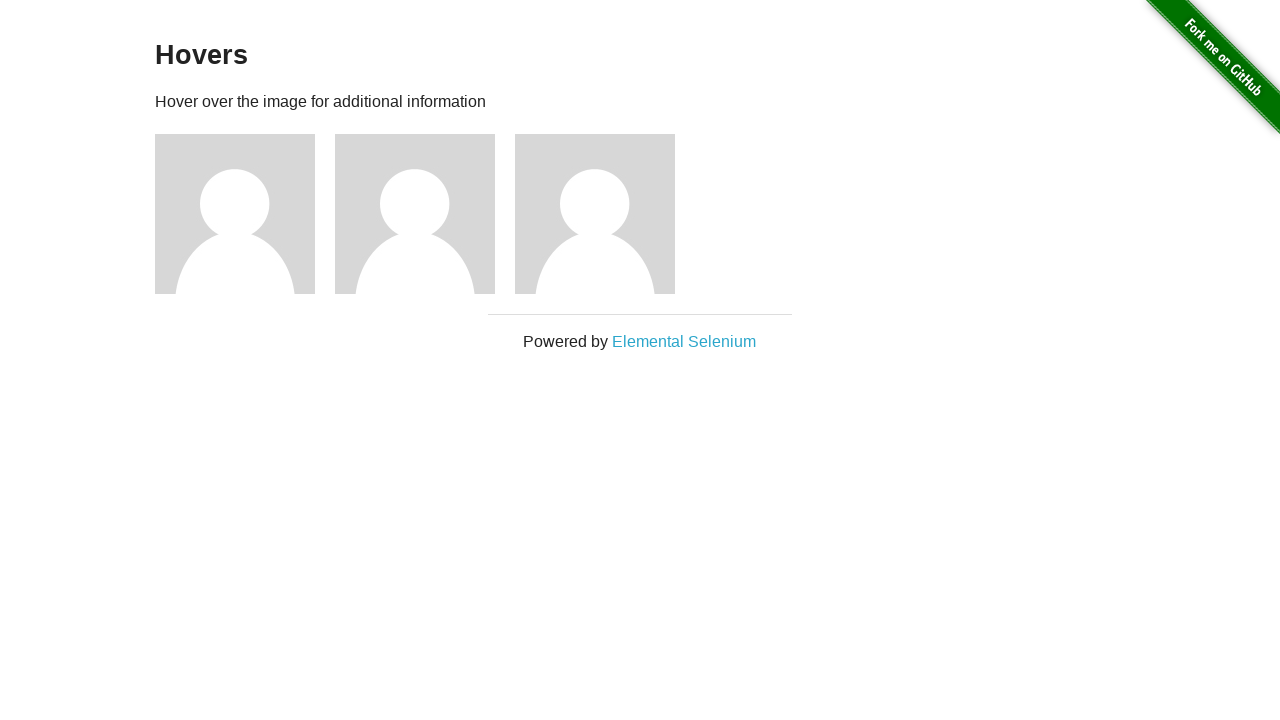

Navigated to hovers test page
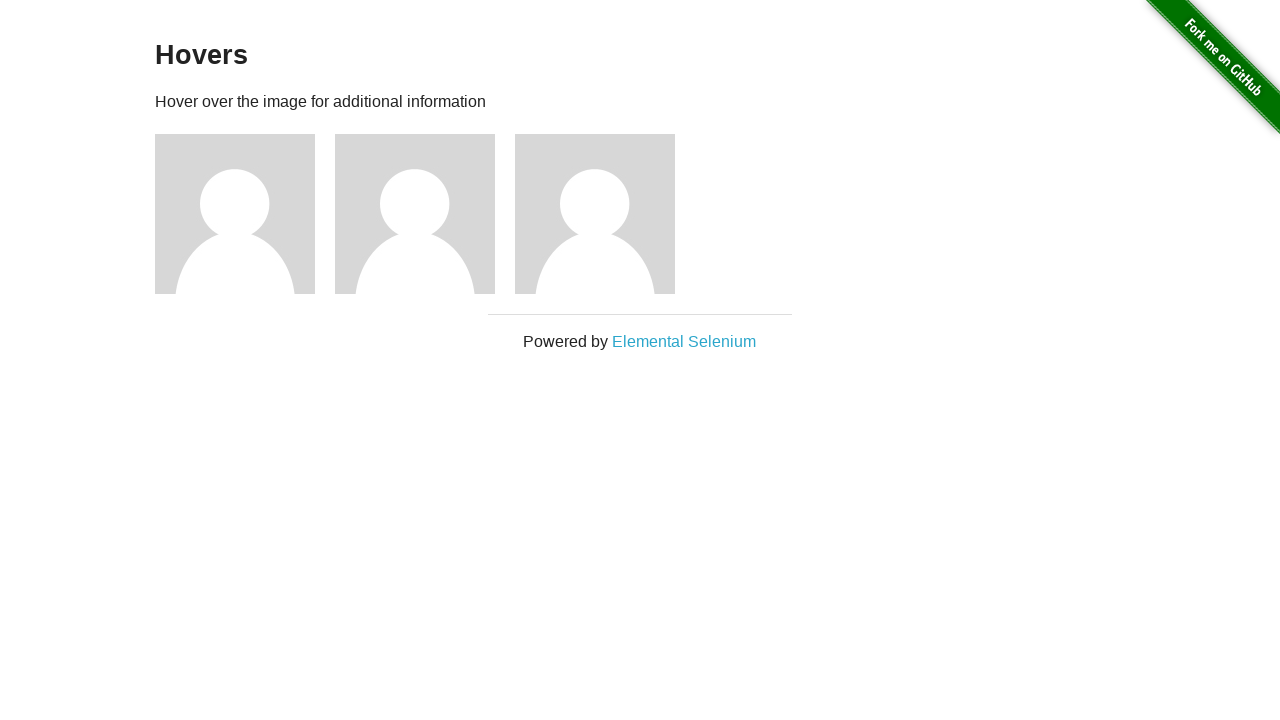

Hovered over first avatar element at (245, 214) on .figure >> nth=0
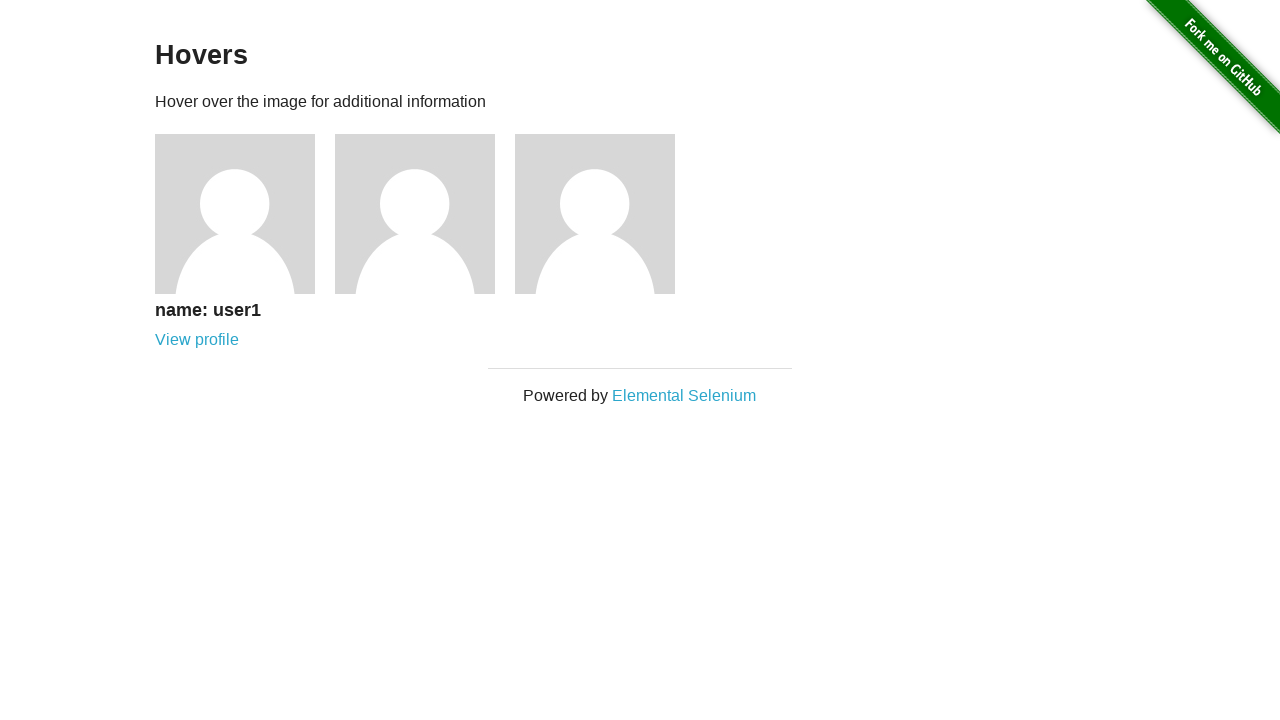

Figcaption element became visible
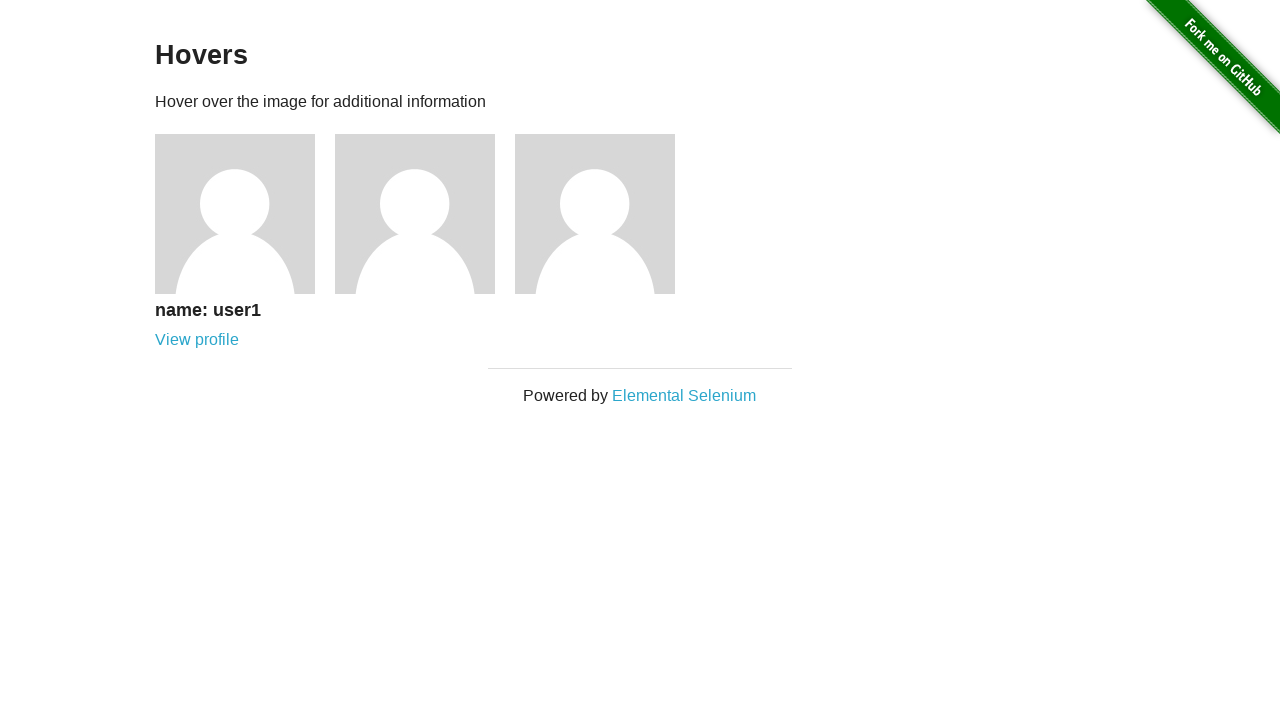

Verified that figcaption is visible
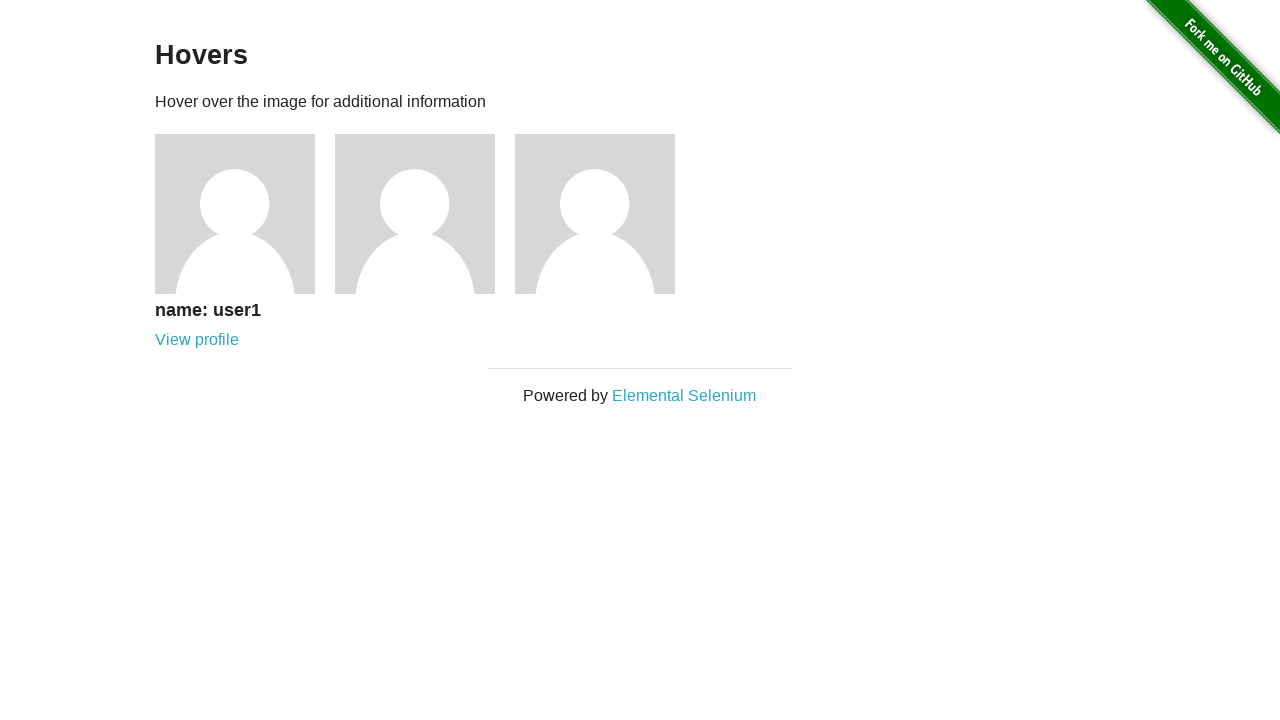

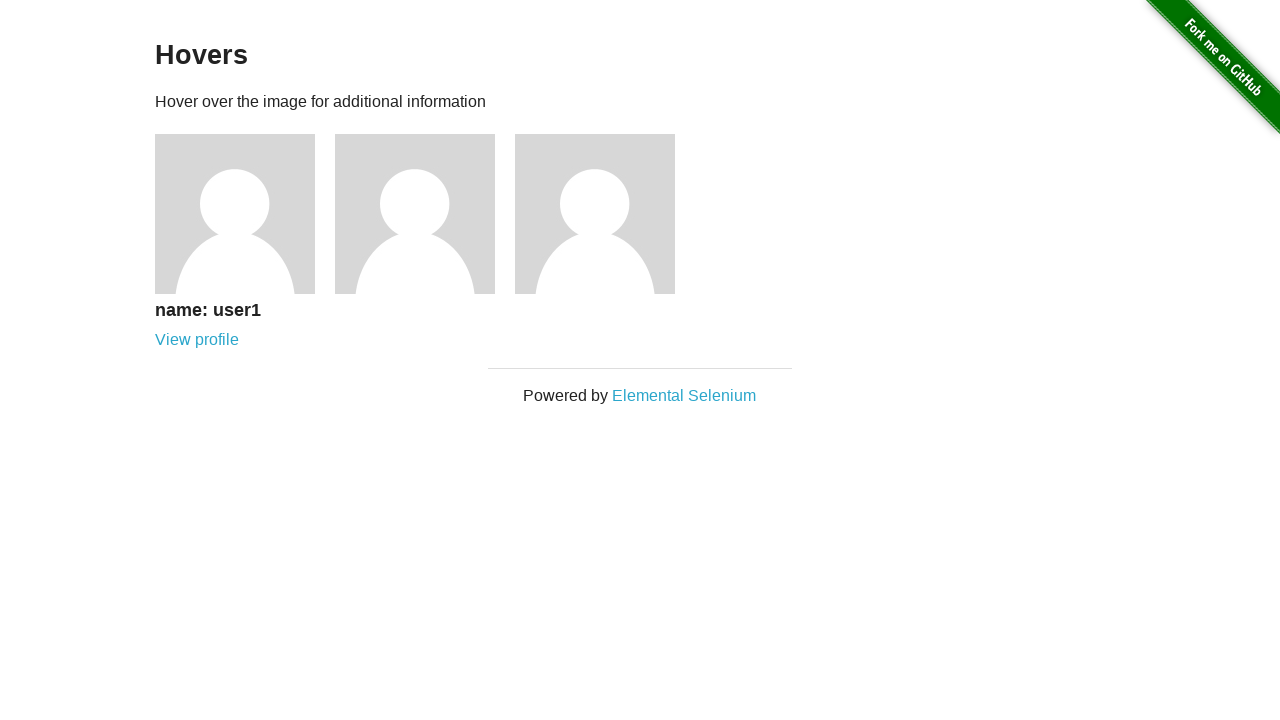